Tests the dynamic controls page by verifying a textbox is initially disabled, clicking the Enable button, waiting for it to become enabled, and verifying the success message appears.

Starting URL: https://the-internet.herokuapp.com/dynamic_controls

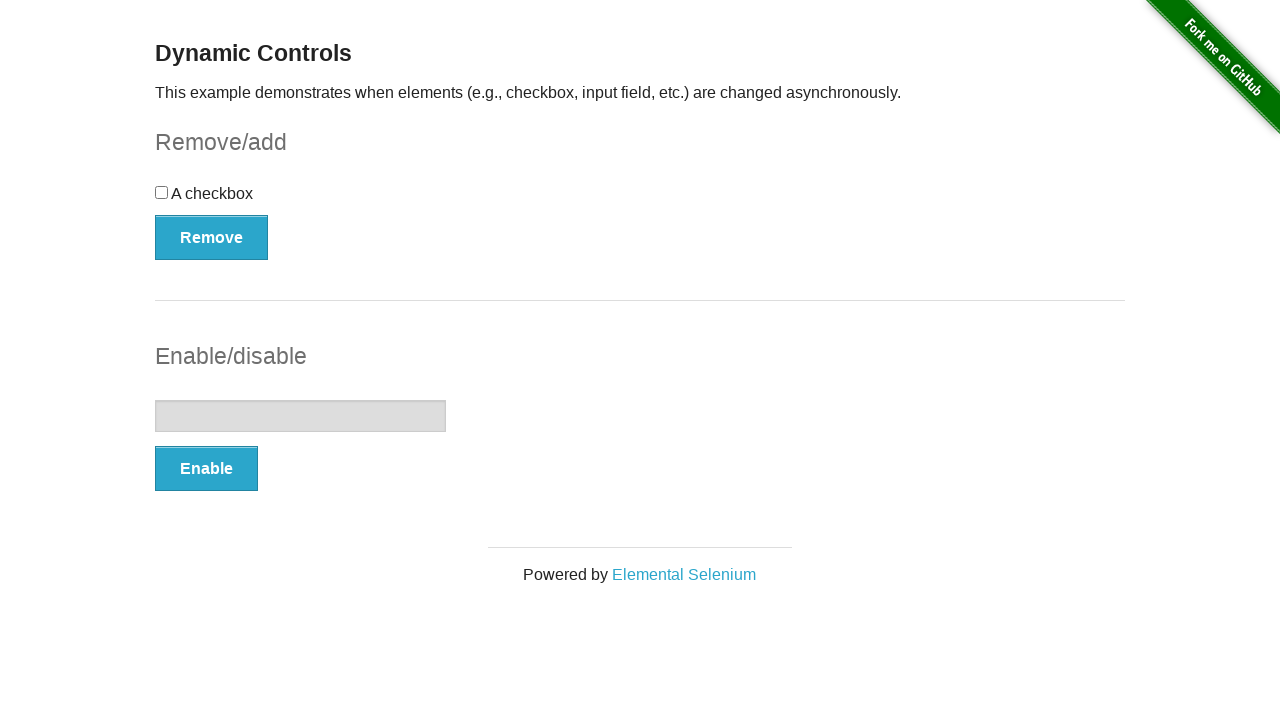

Verified that textbox is initially disabled
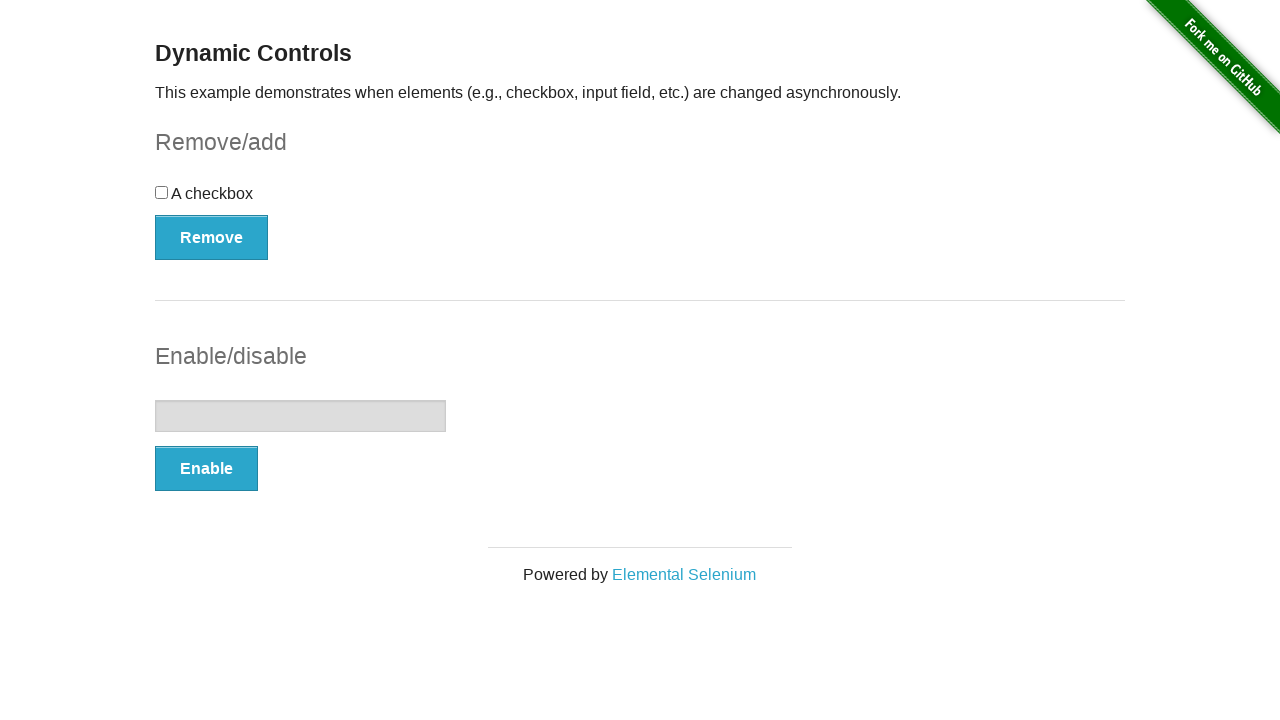

Clicked the Enable button at (206, 469) on button:has-text('Enable')
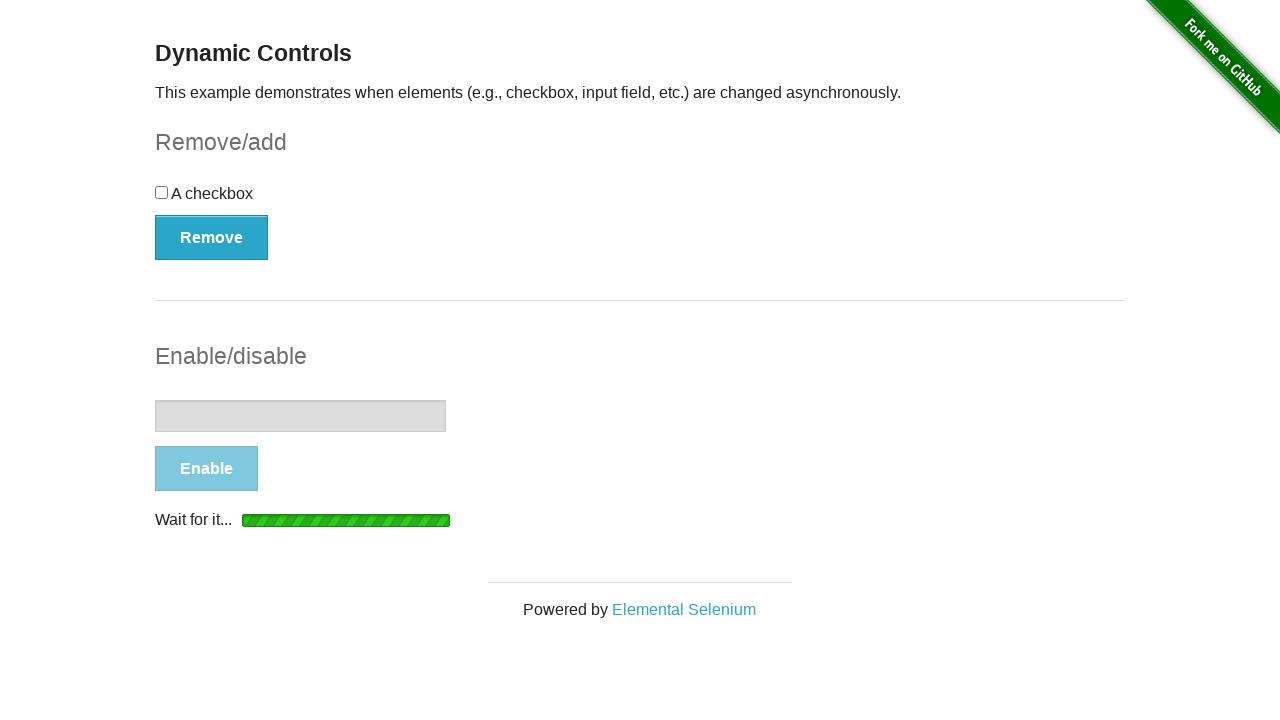

Waited for textbox to become enabled
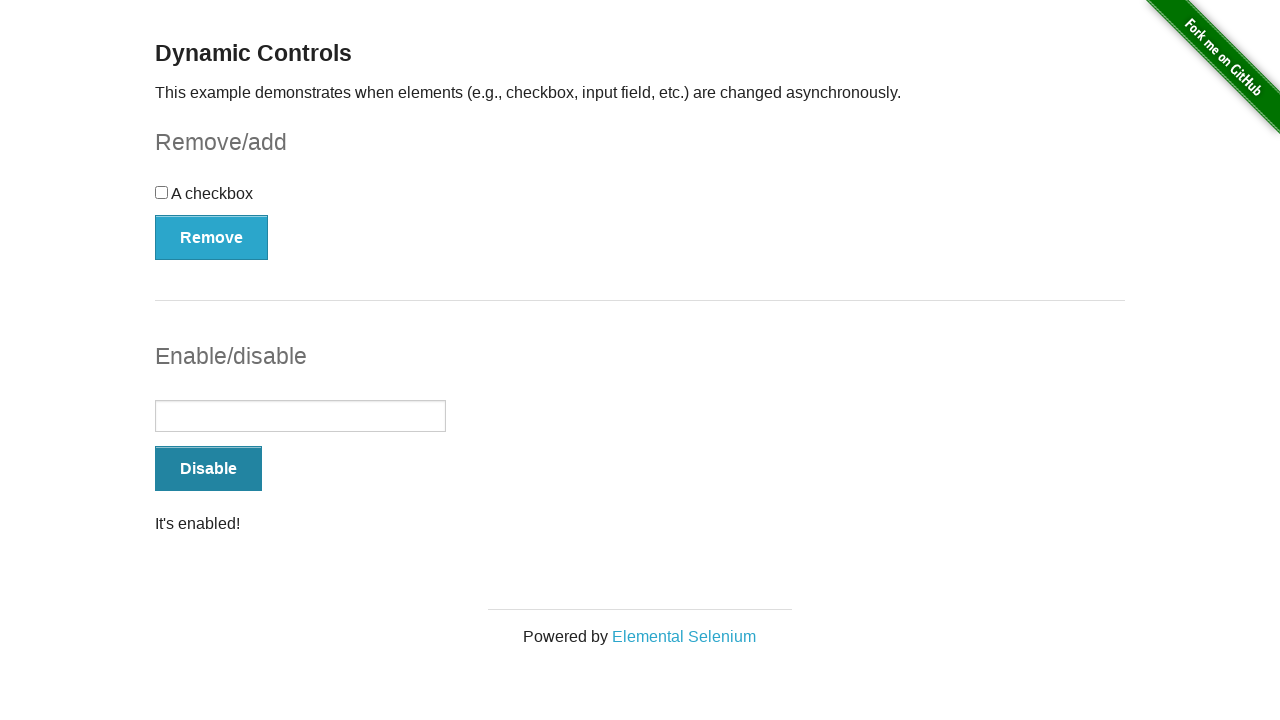

Verified that success message "It's enabled!" is visible
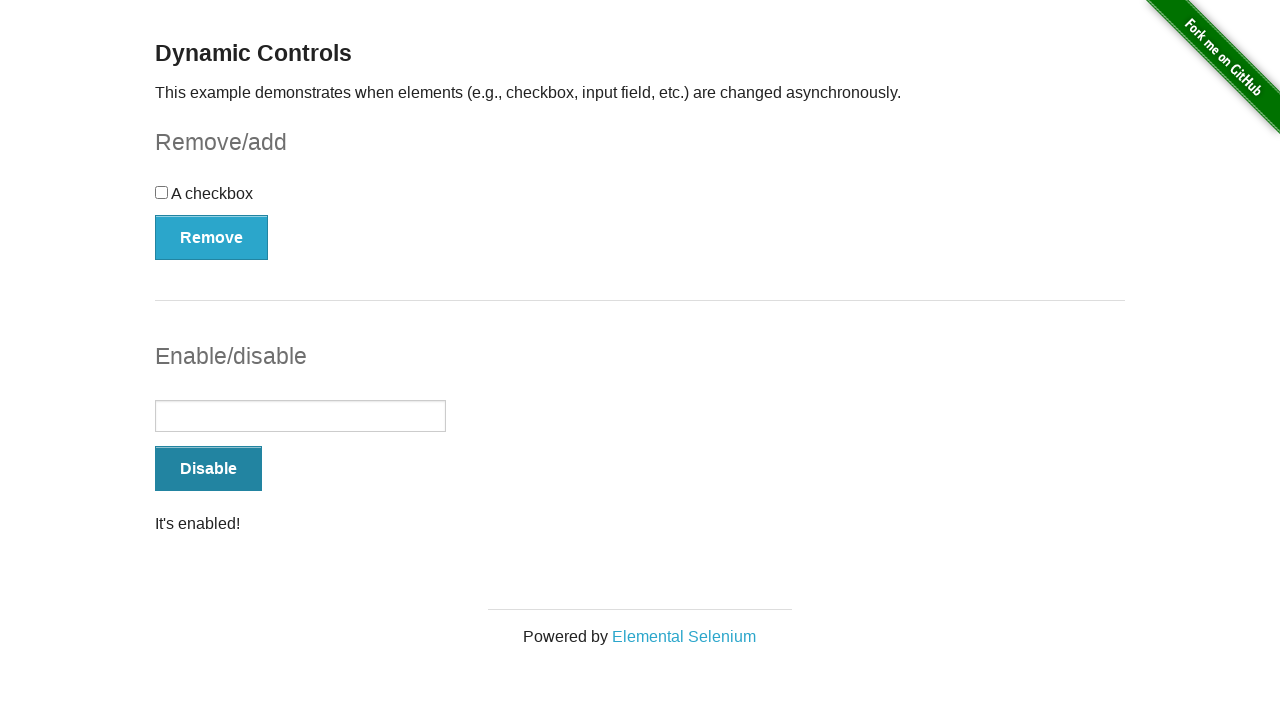

Verified that textbox is now enabled
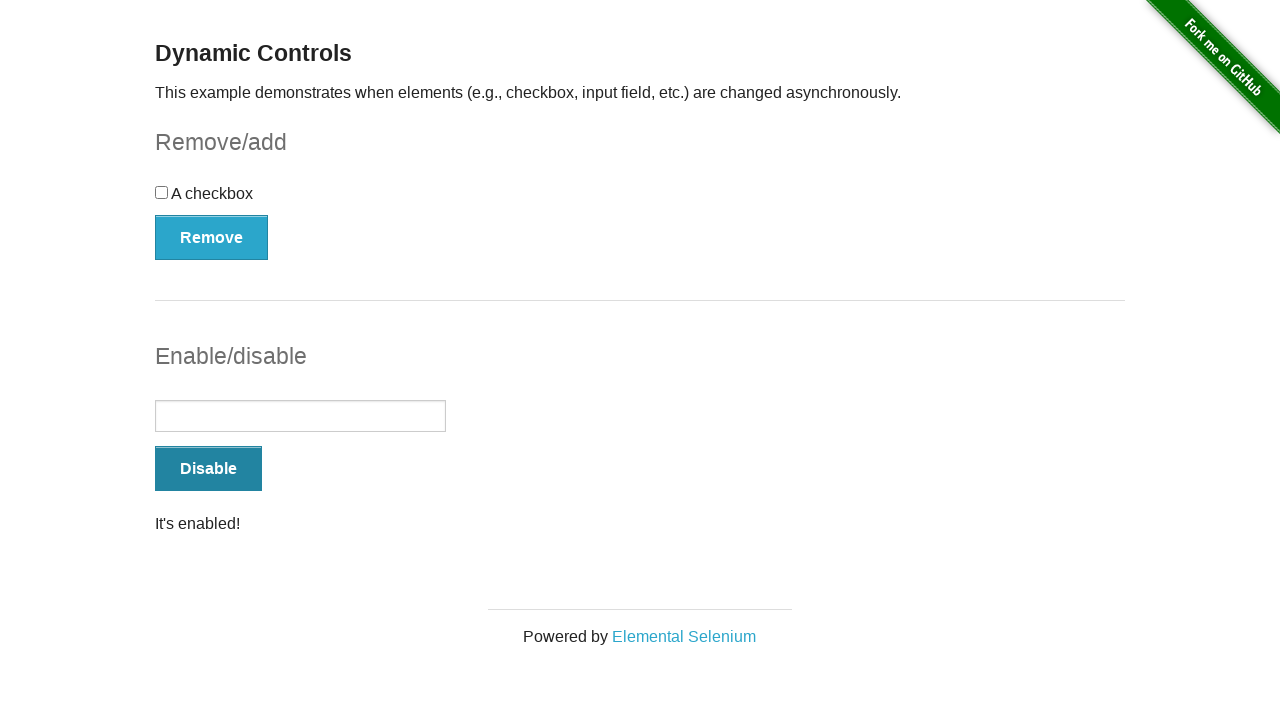

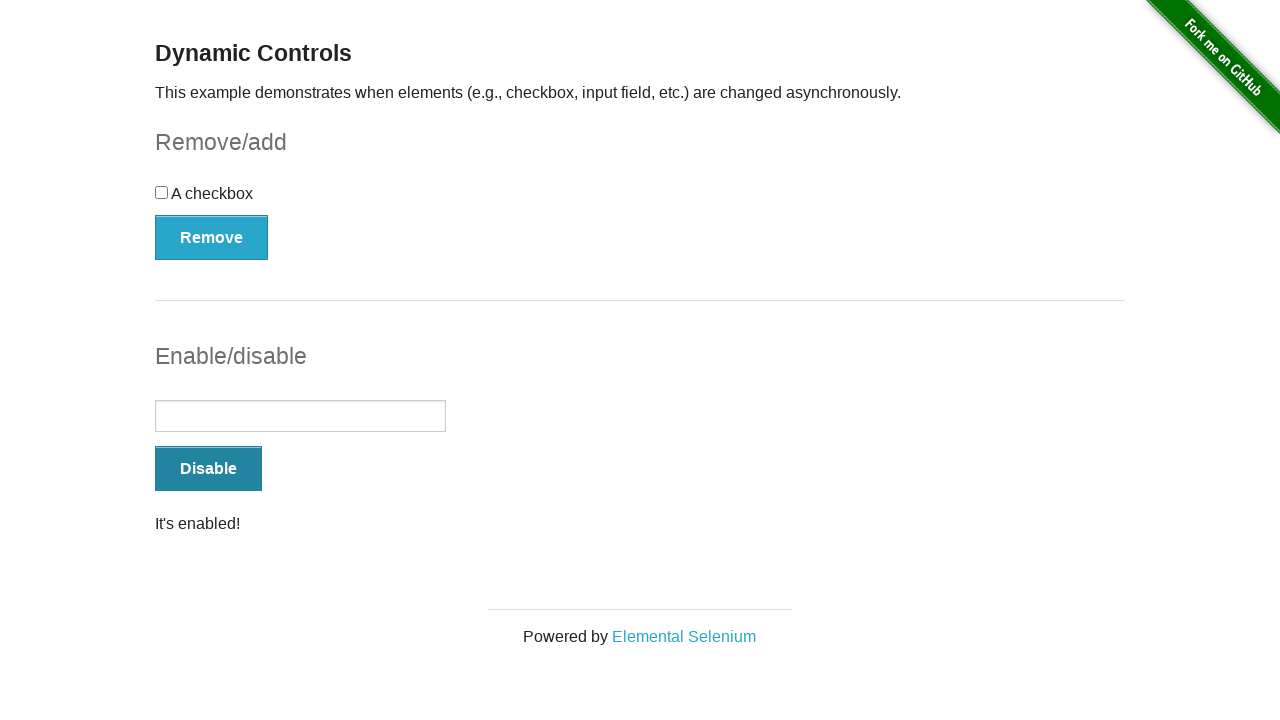